Tests the green loading functionality using explicit waits to verify loading states and success message.

Starting URL: https://kristinek.github.io/site/examples/loading_color

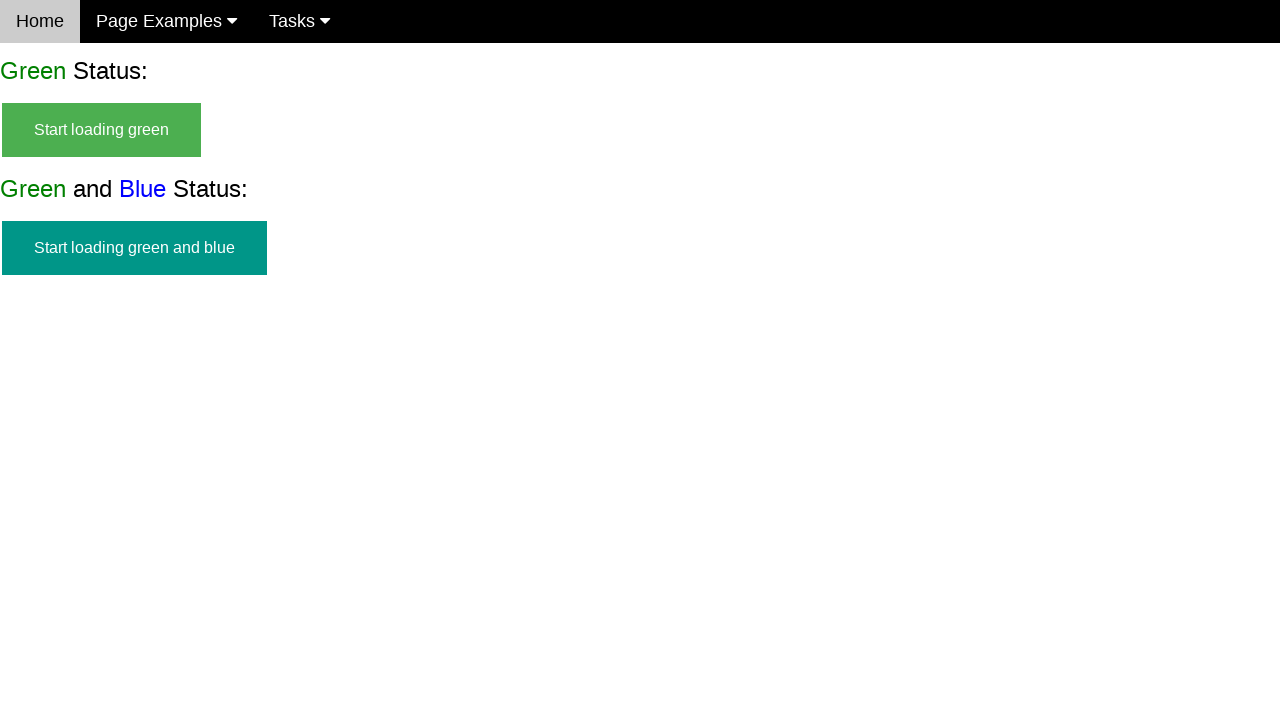

Clicked start loading green button at (102, 130) on #start_green
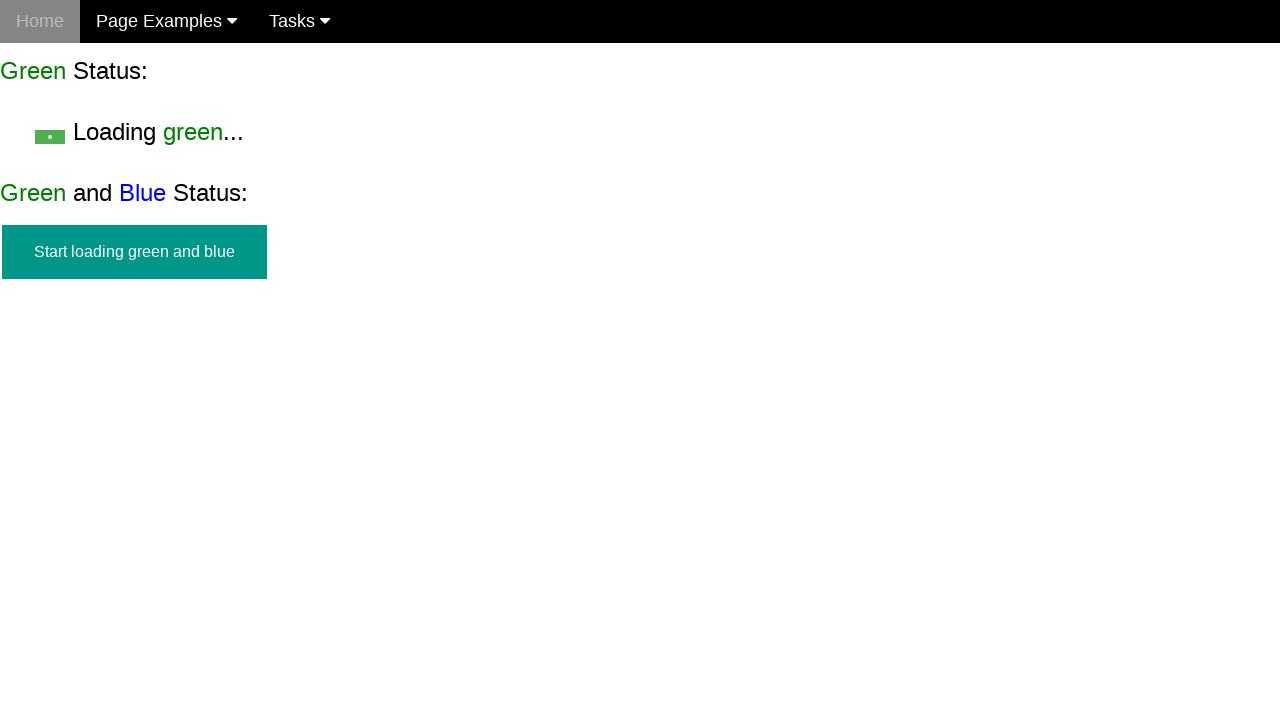

Verified start button is hidden
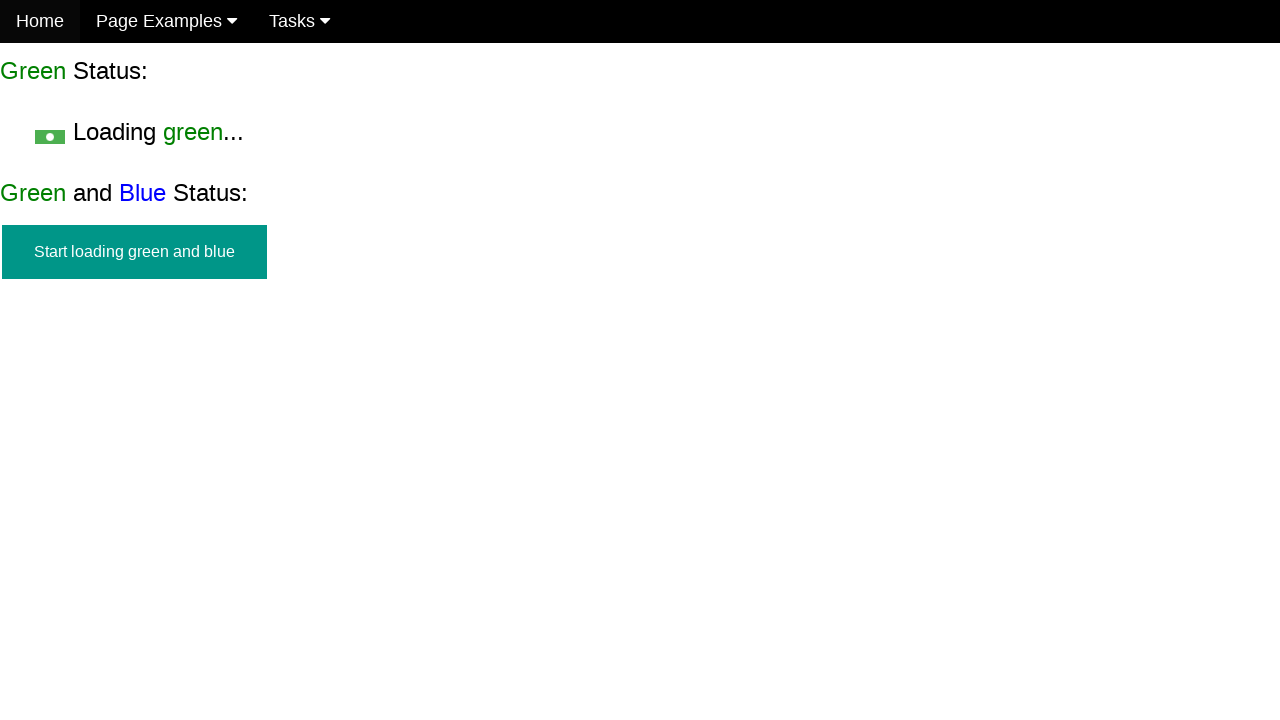

Verified loading text is visible
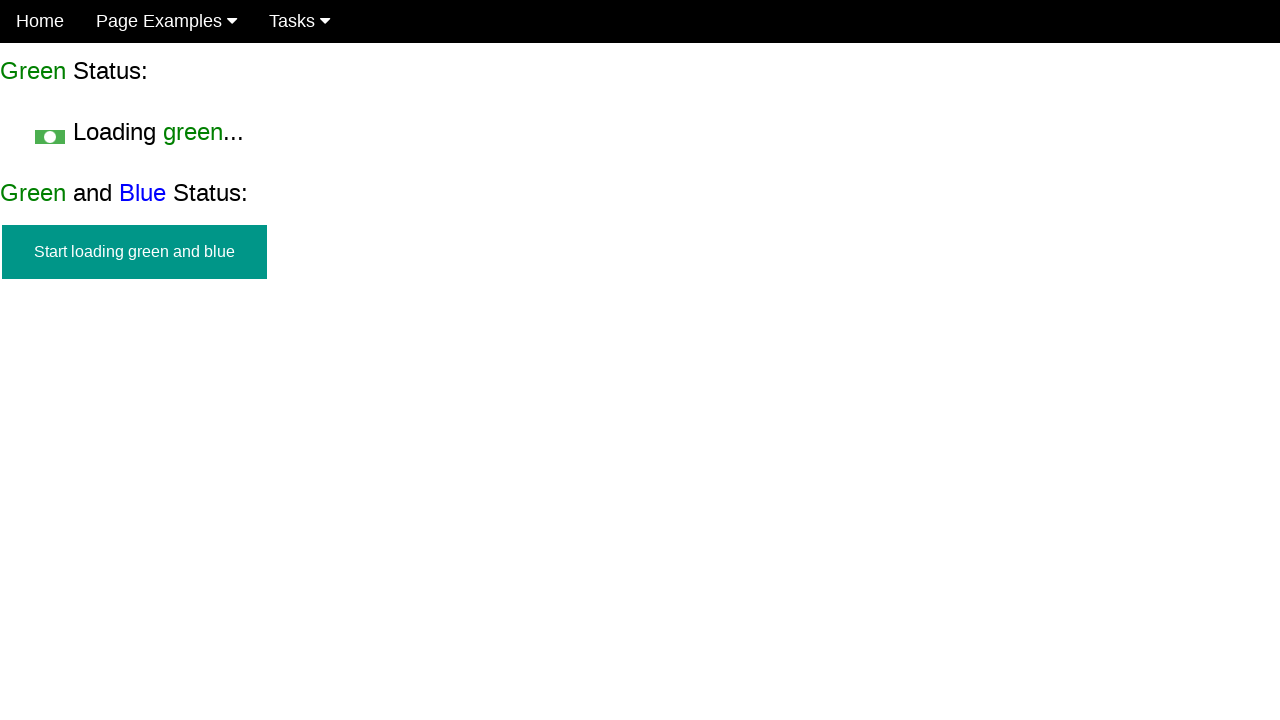

Waited for success element to appear
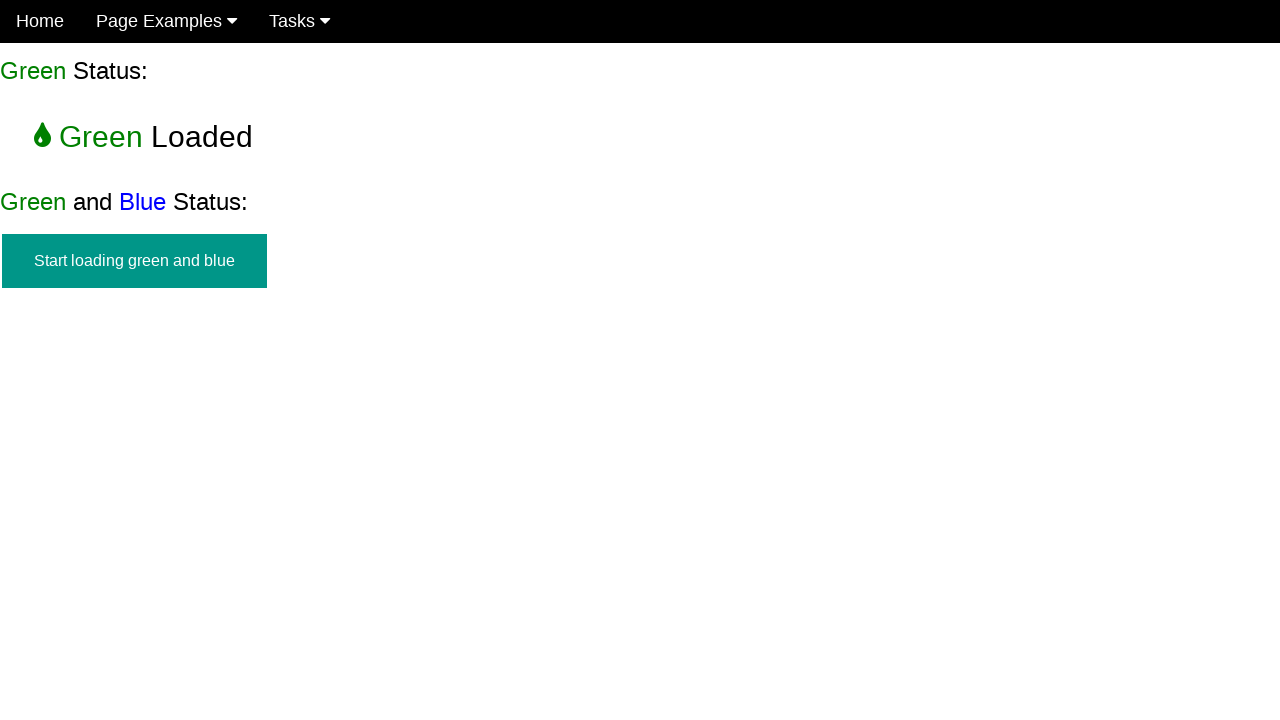

Verified start button is still hidden
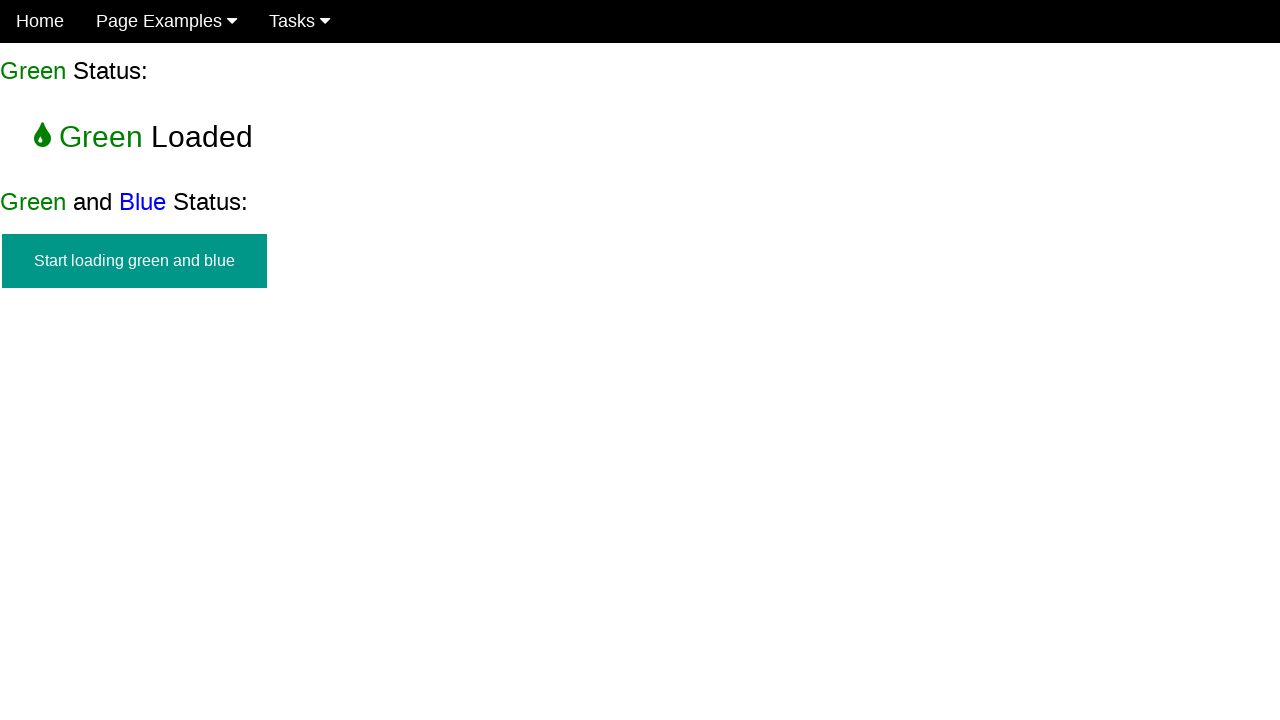

Verified loading text is hidden
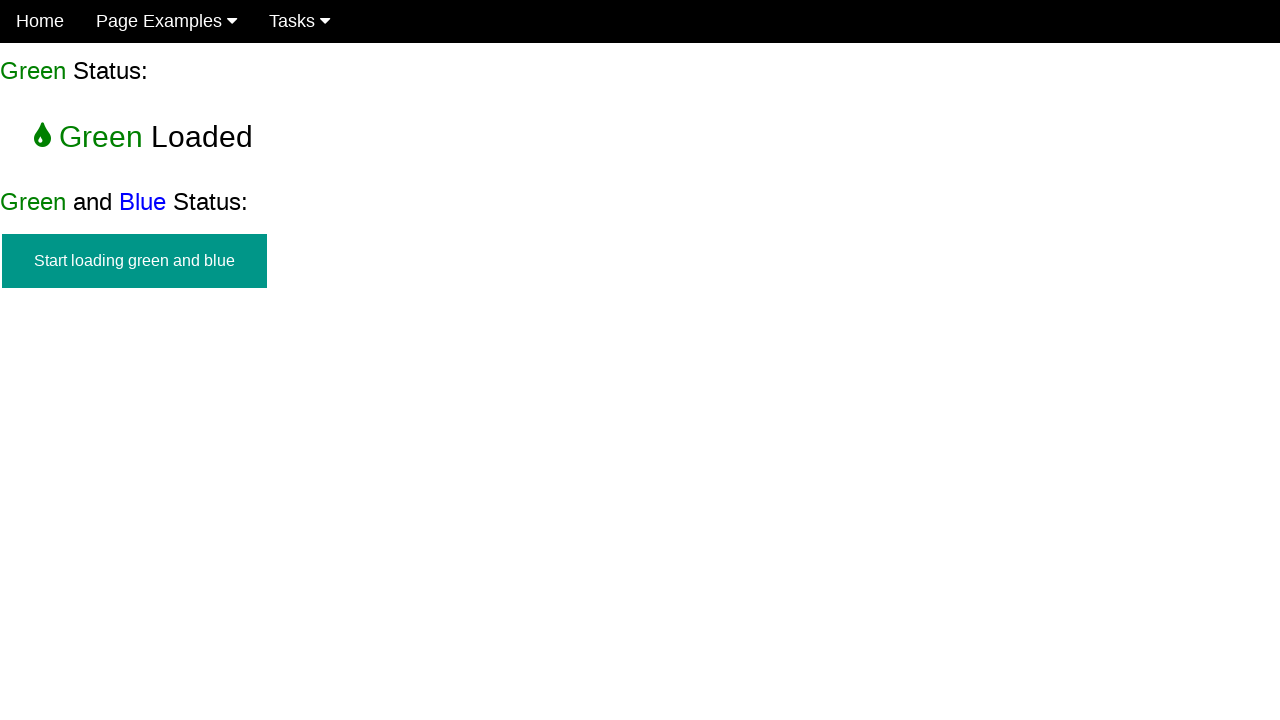

Verified success message is visible
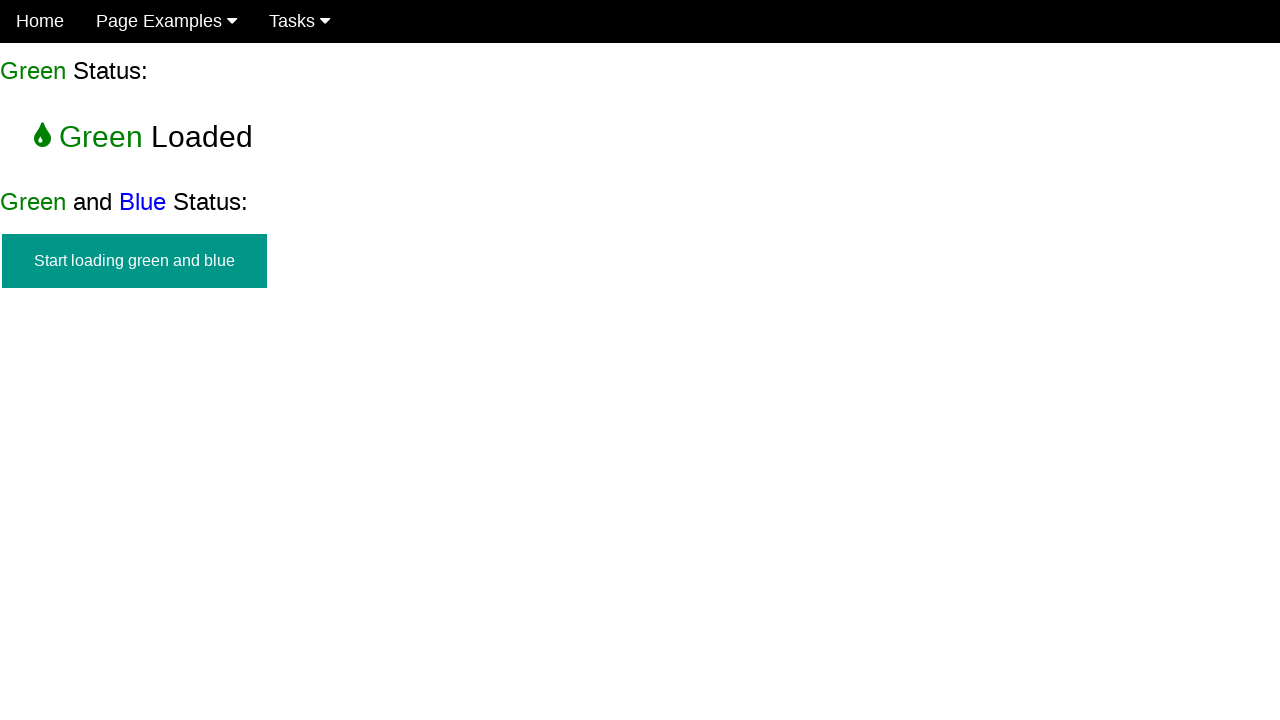

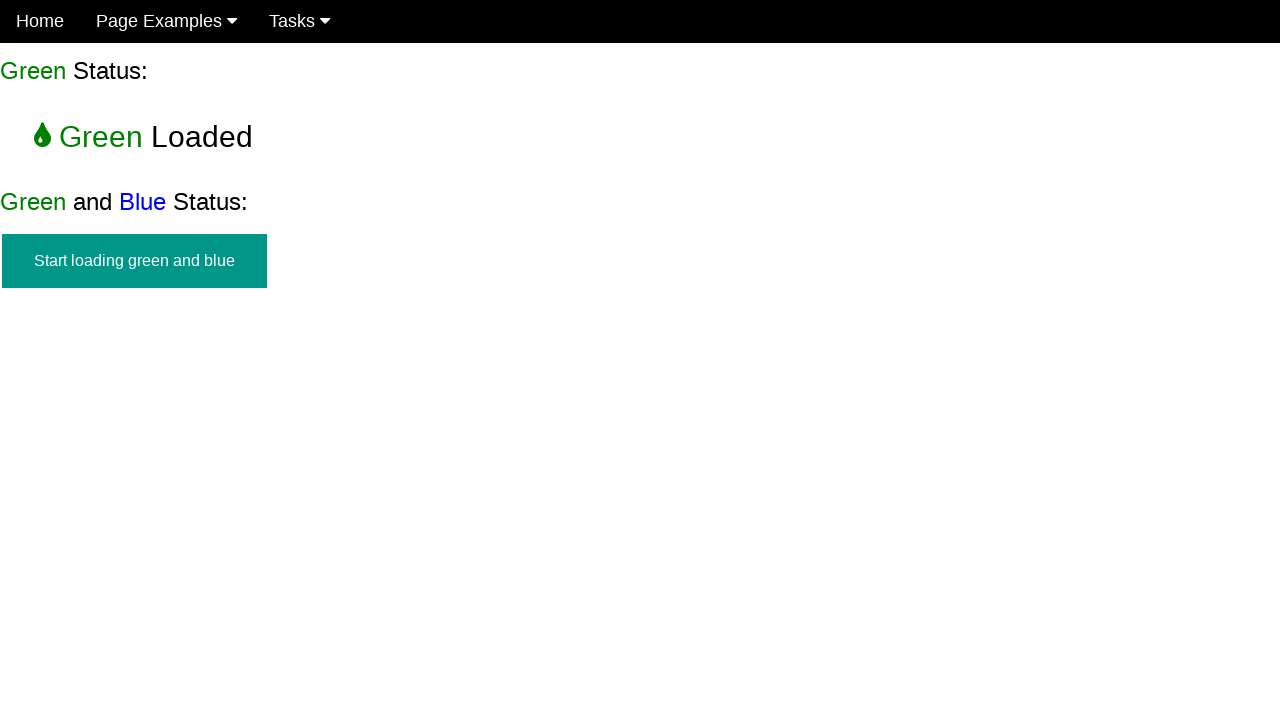